Tests scrolling functionality by scrolling down and up on a webpage multiple times

Starting URL: https://www.morningstar.in/default.aspx

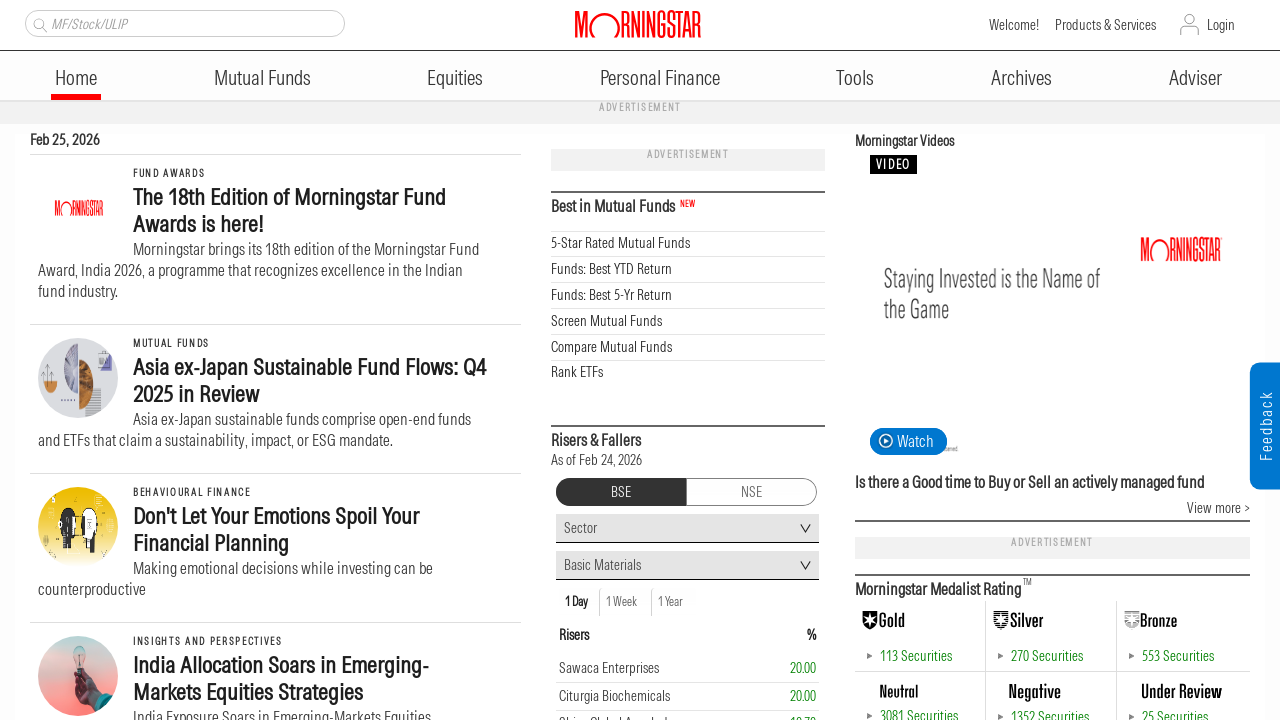

Scrolled down 300 pixels
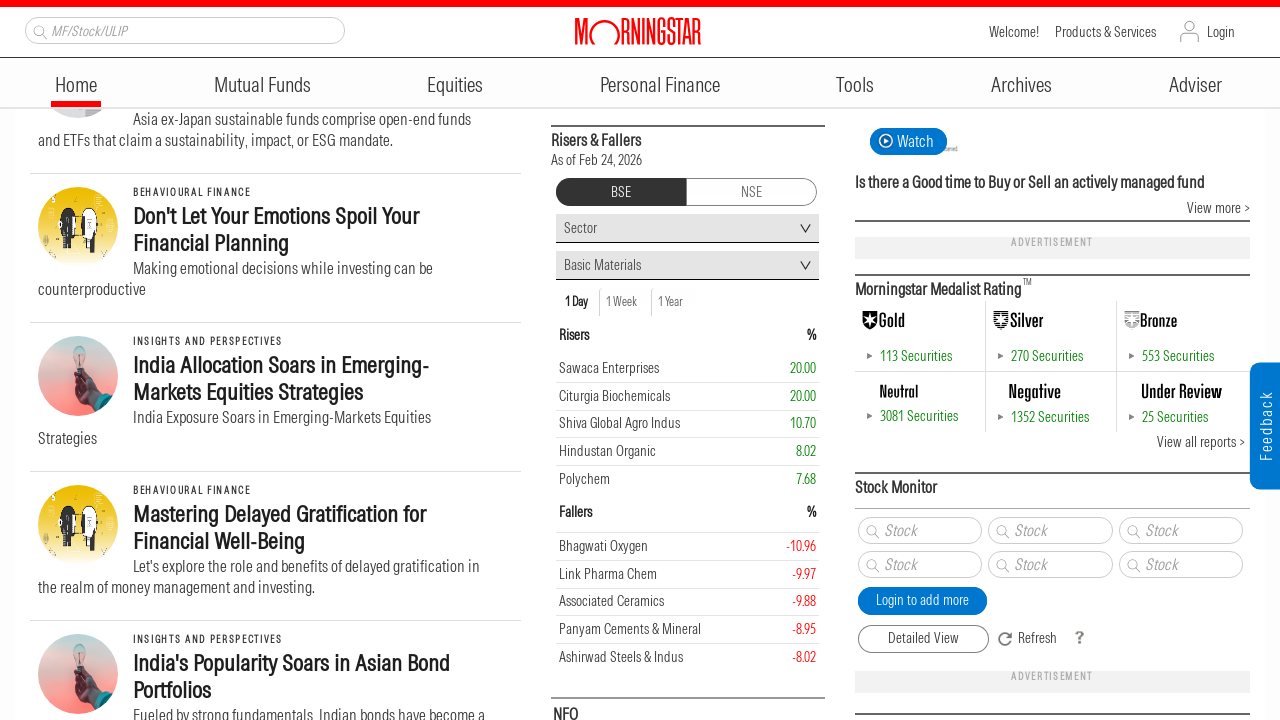

Waited 2 seconds after scrolling down
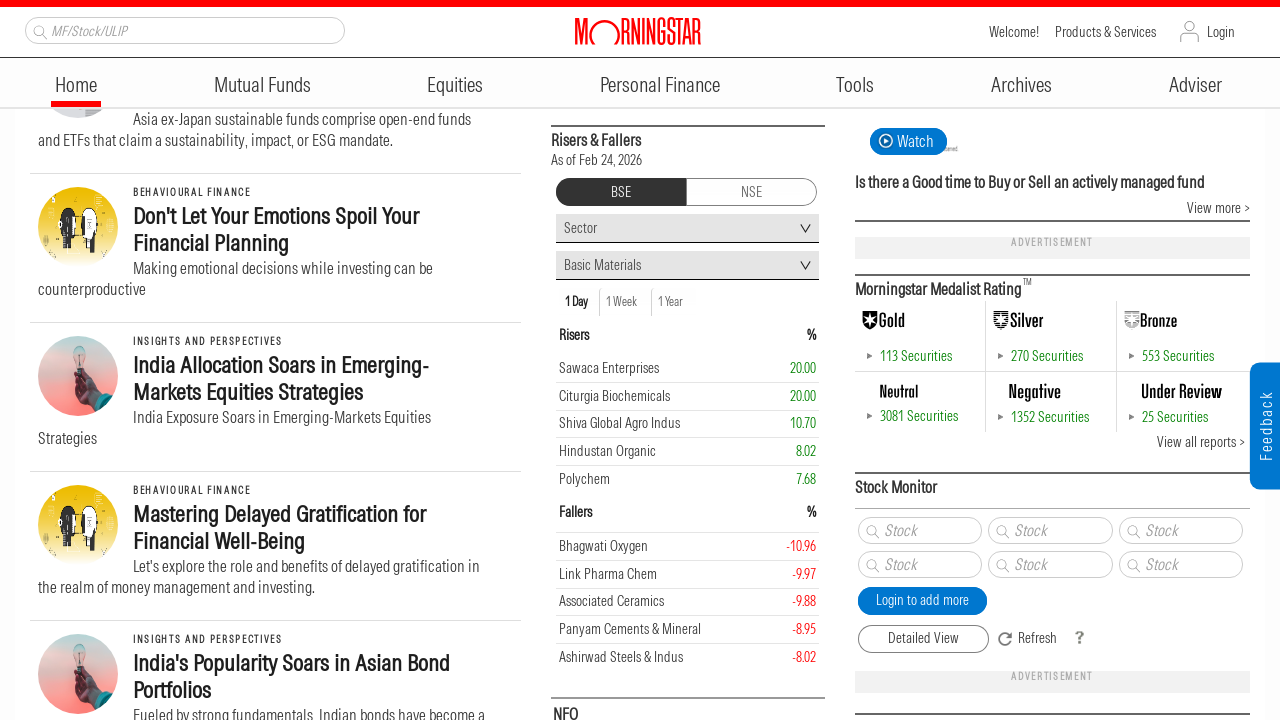

Scrolled down 300 pixels
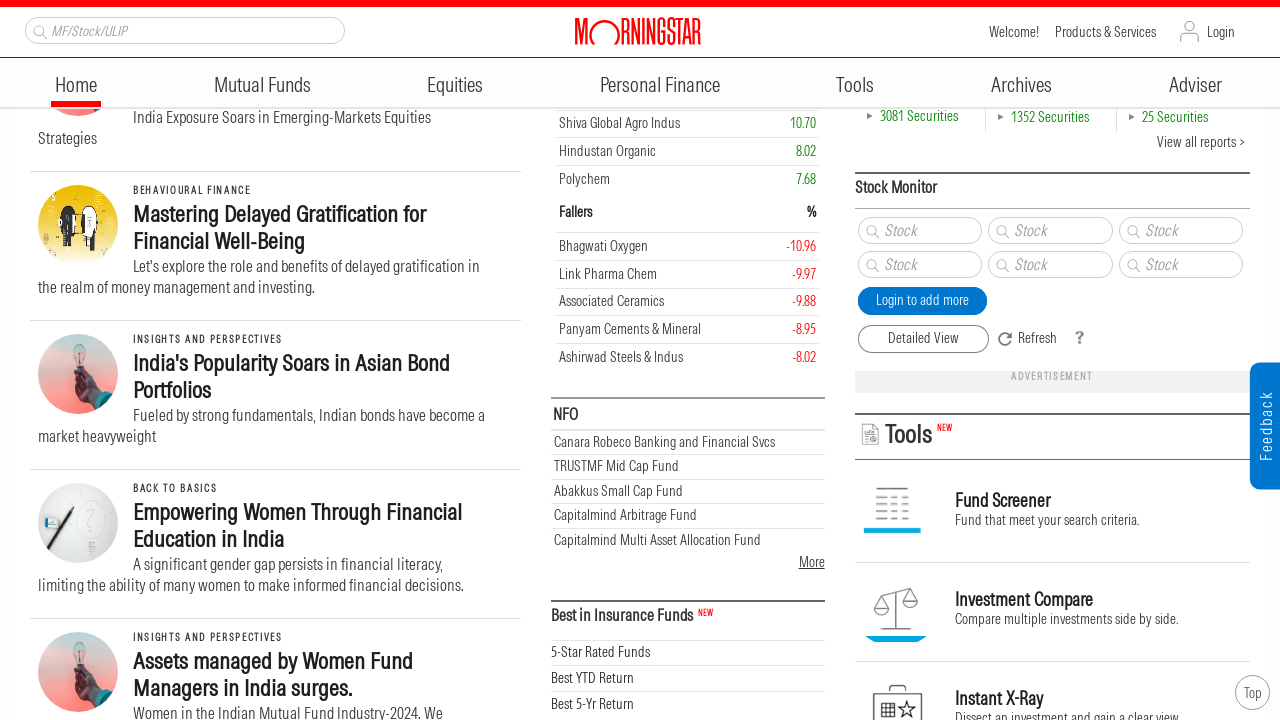

Waited 2 seconds after scrolling down
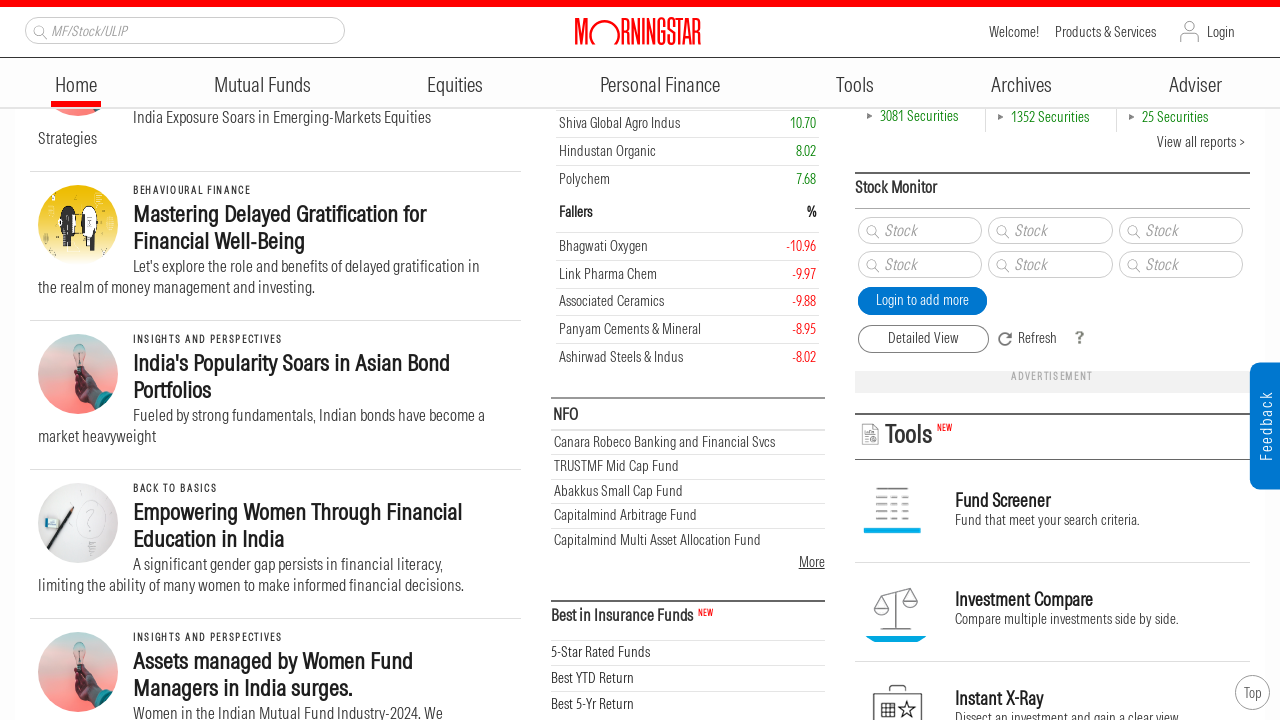

Scrolled down 300 pixels
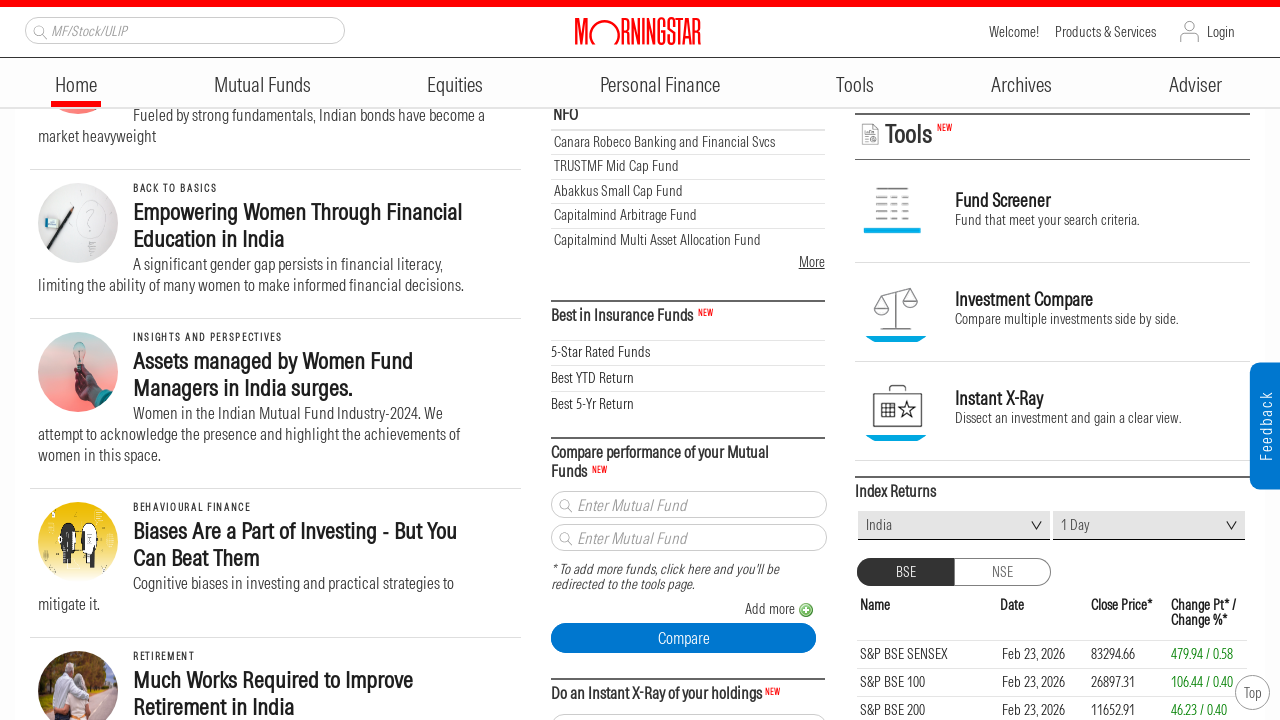

Waited 2 seconds after scrolling down
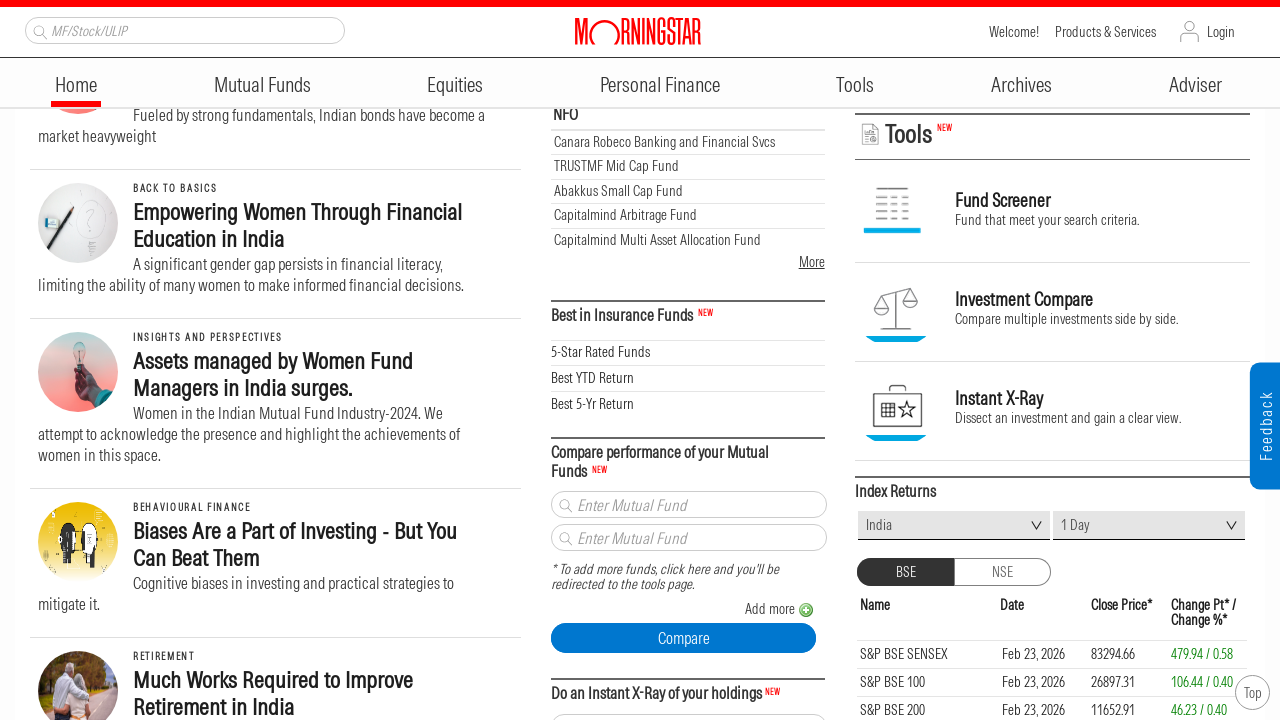

Scrolled down 300 pixels
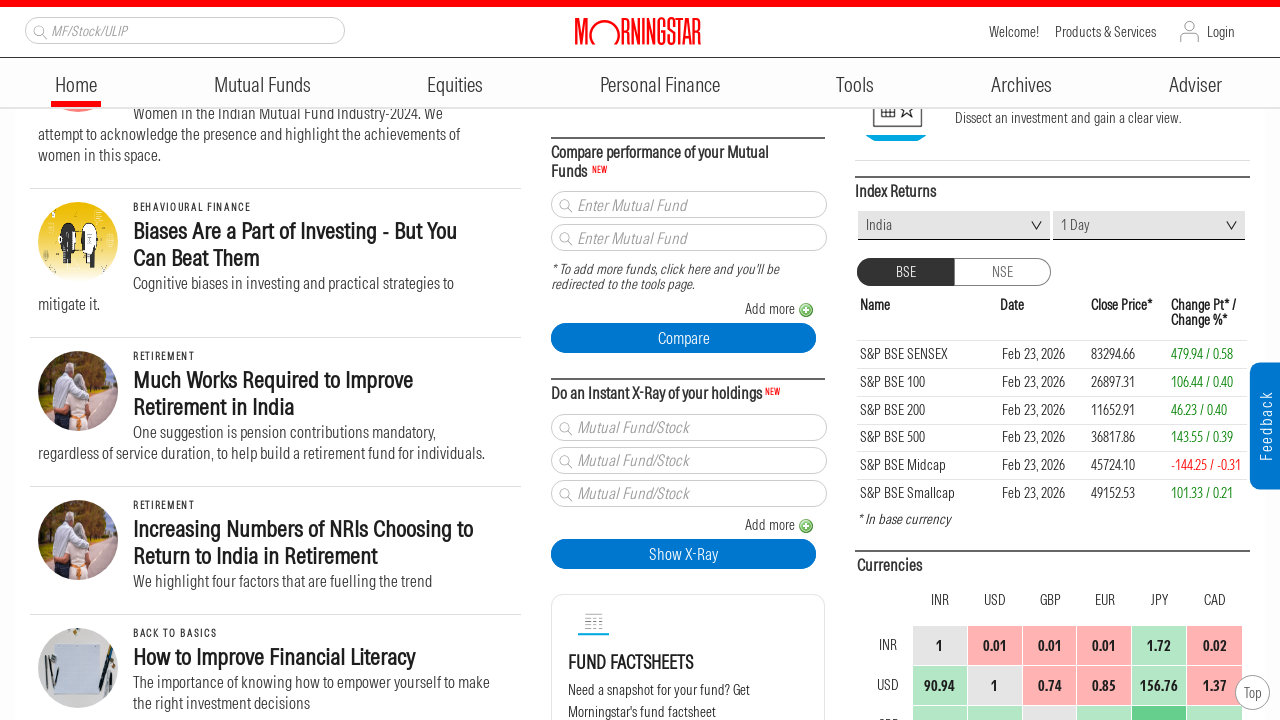

Waited 2 seconds after scrolling down
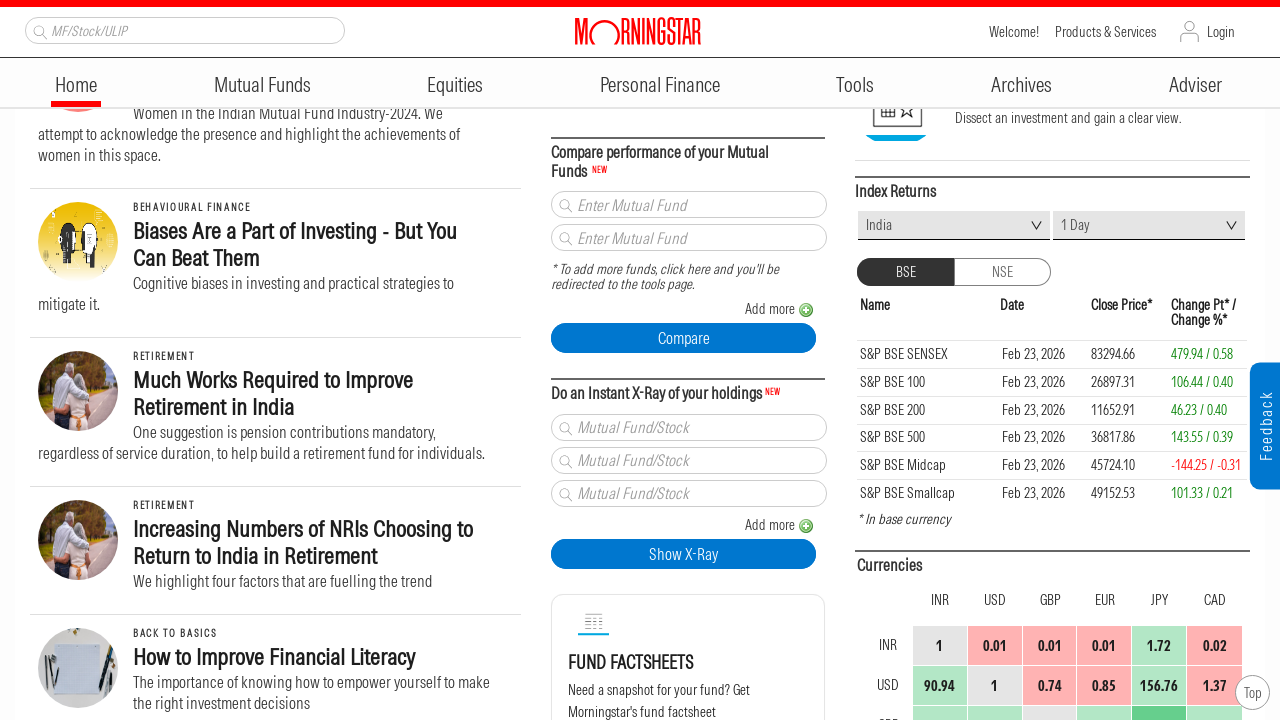

Scrolled down 300 pixels
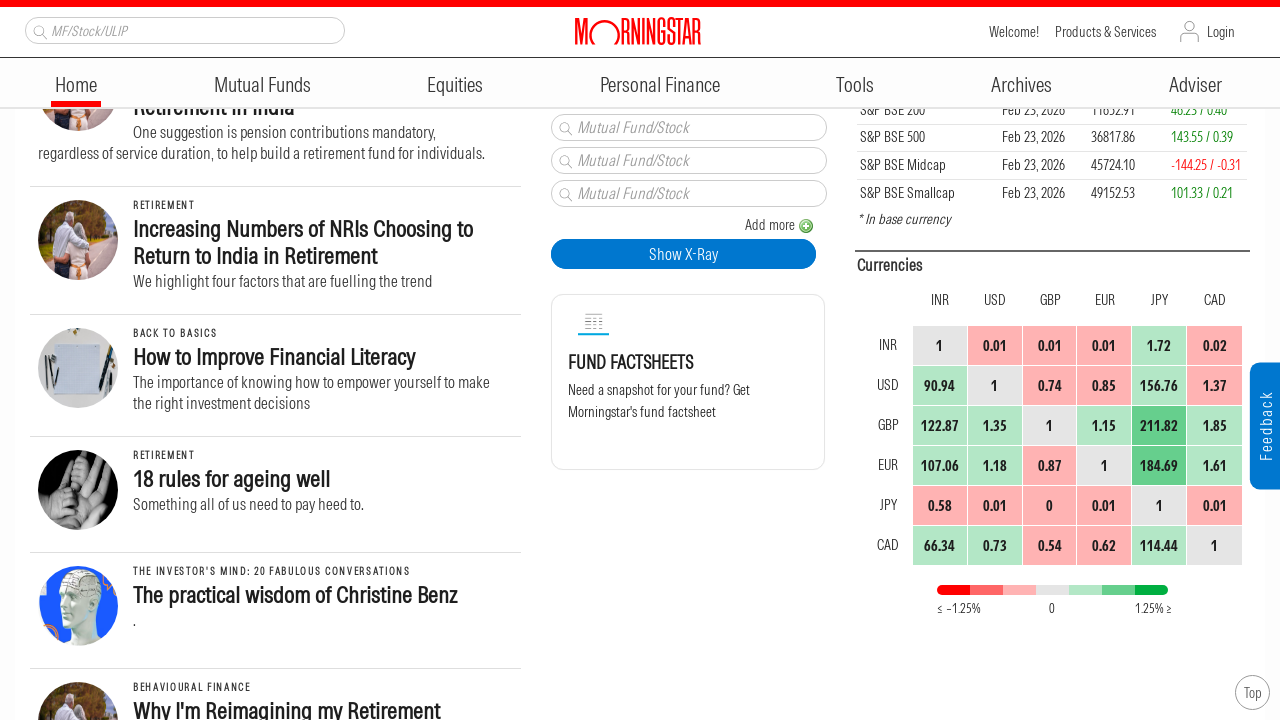

Waited 2 seconds after scrolling down
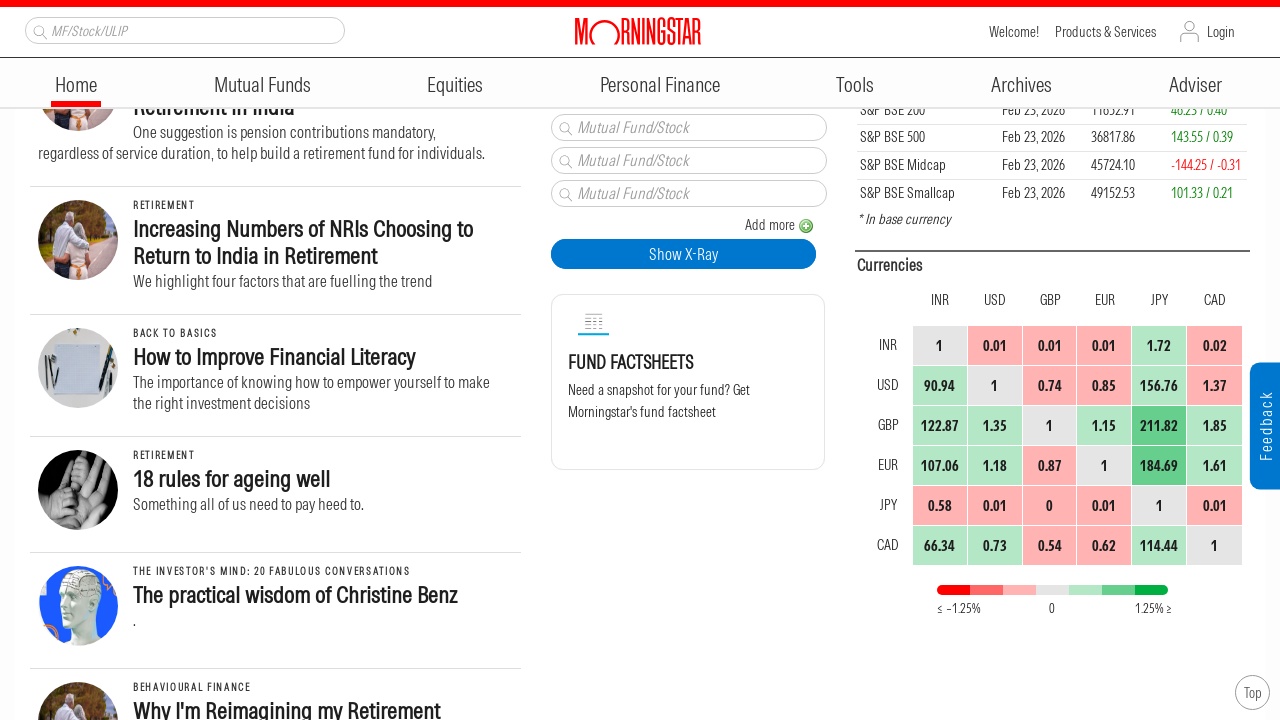

Waited 3 seconds at bottom of page
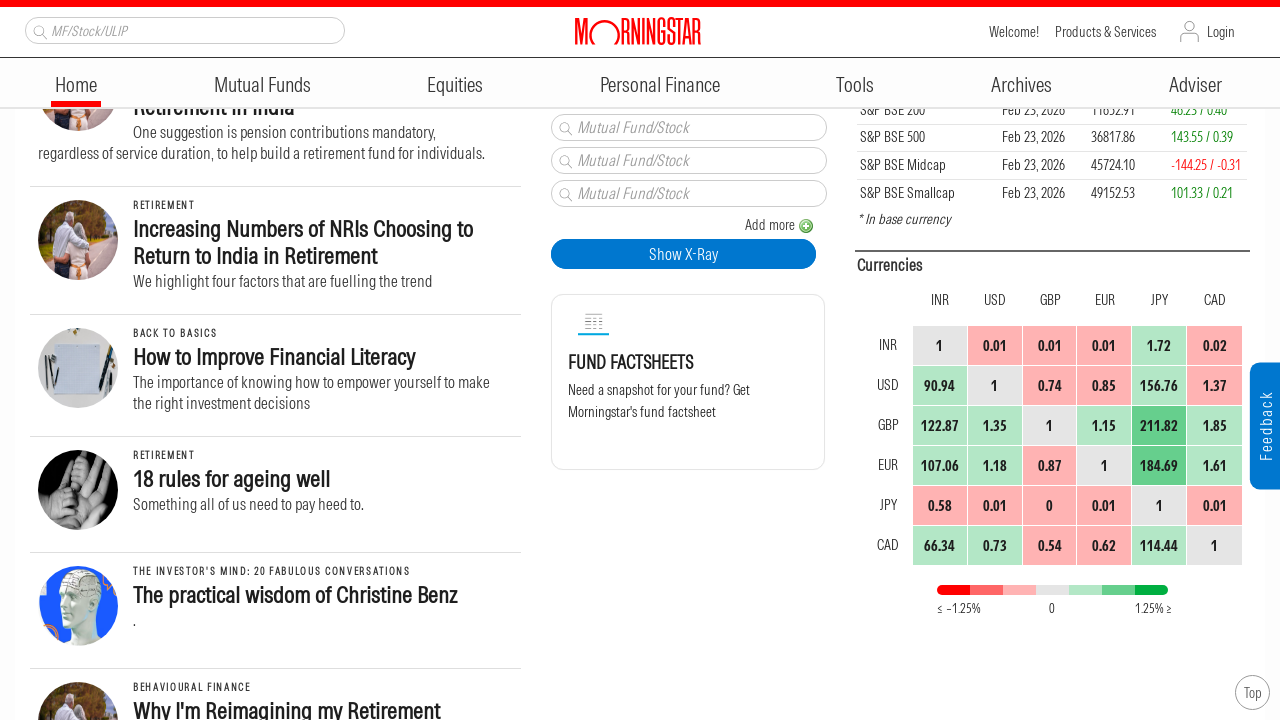

Scrolled up 300 pixels
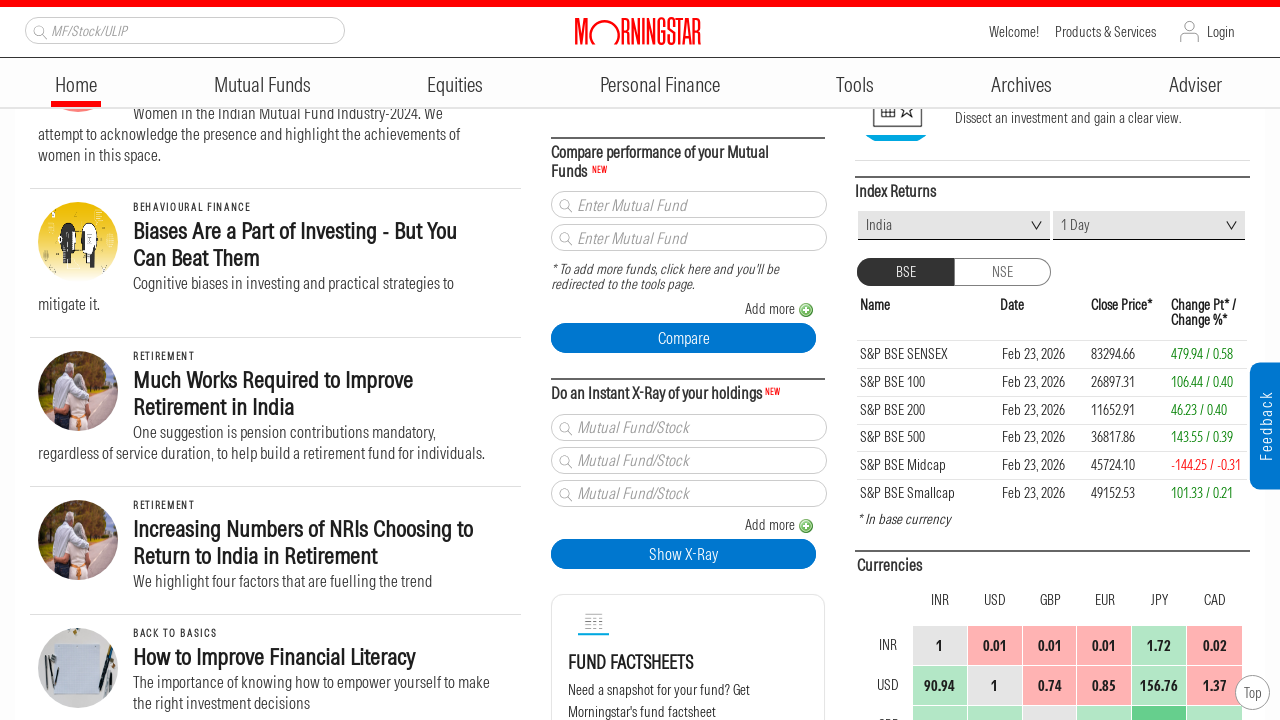

Waited 2 seconds after scrolling up
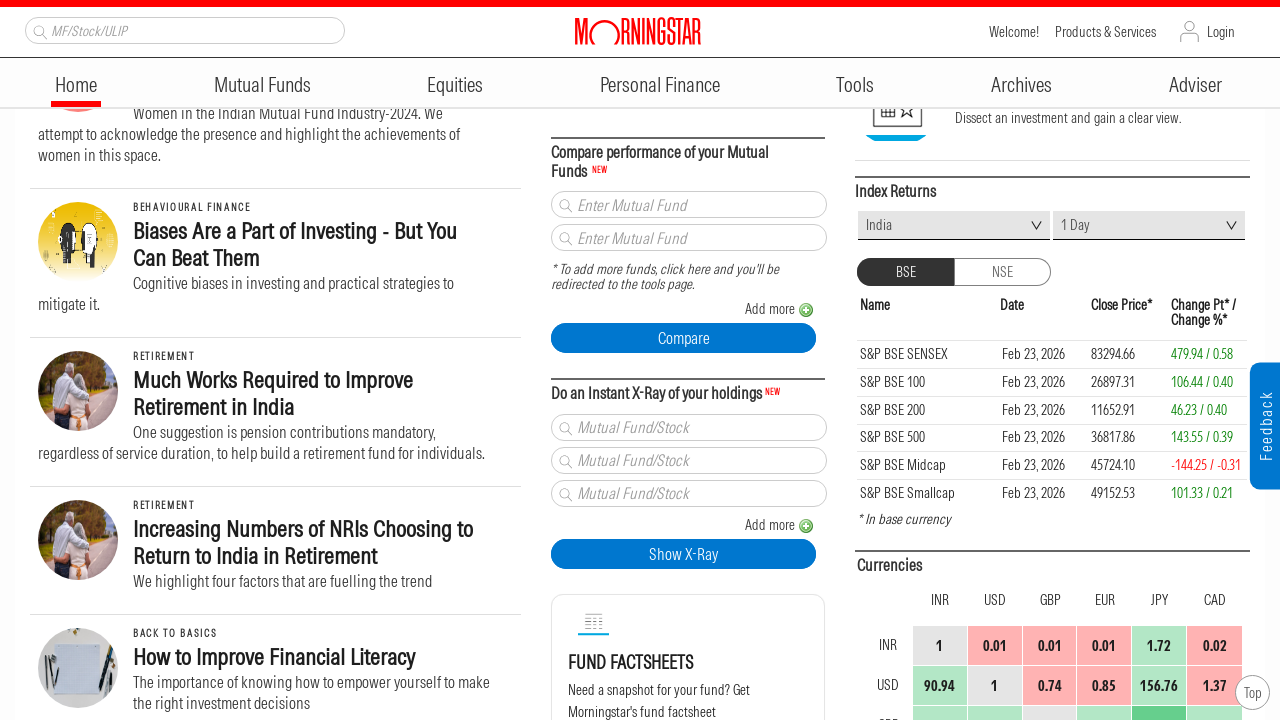

Scrolled up 300 pixels
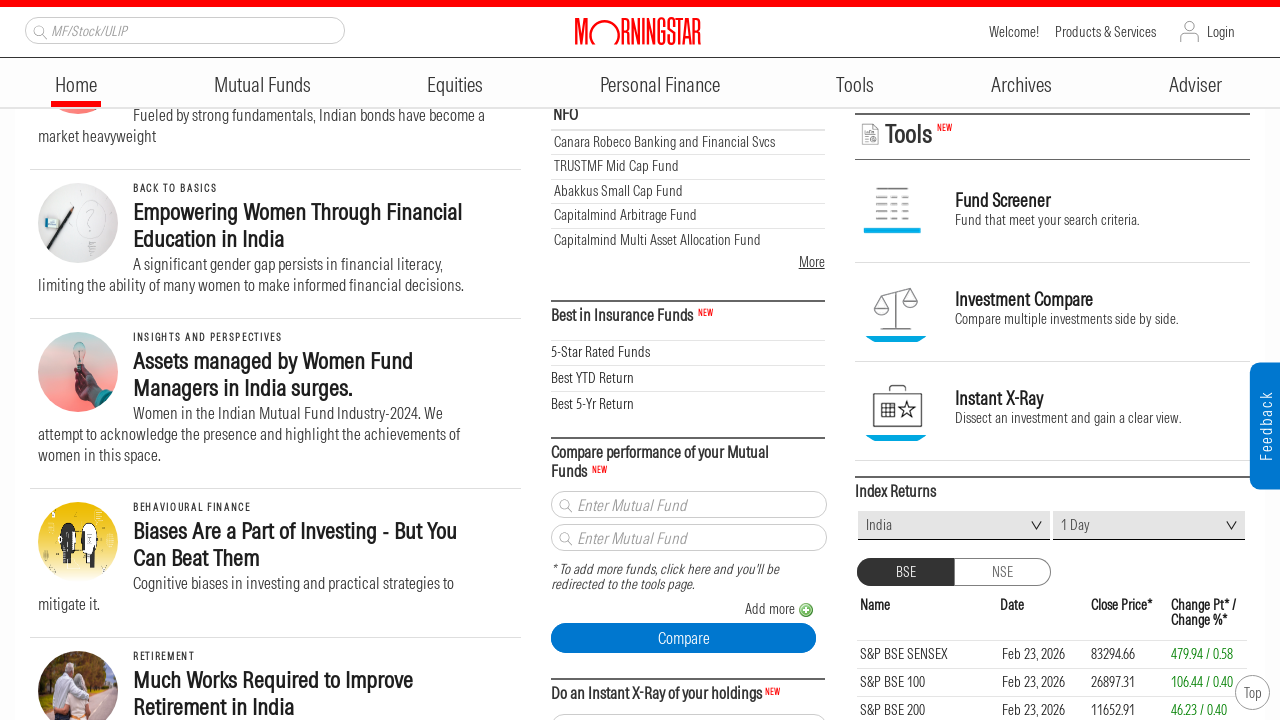

Waited 2 seconds after scrolling up
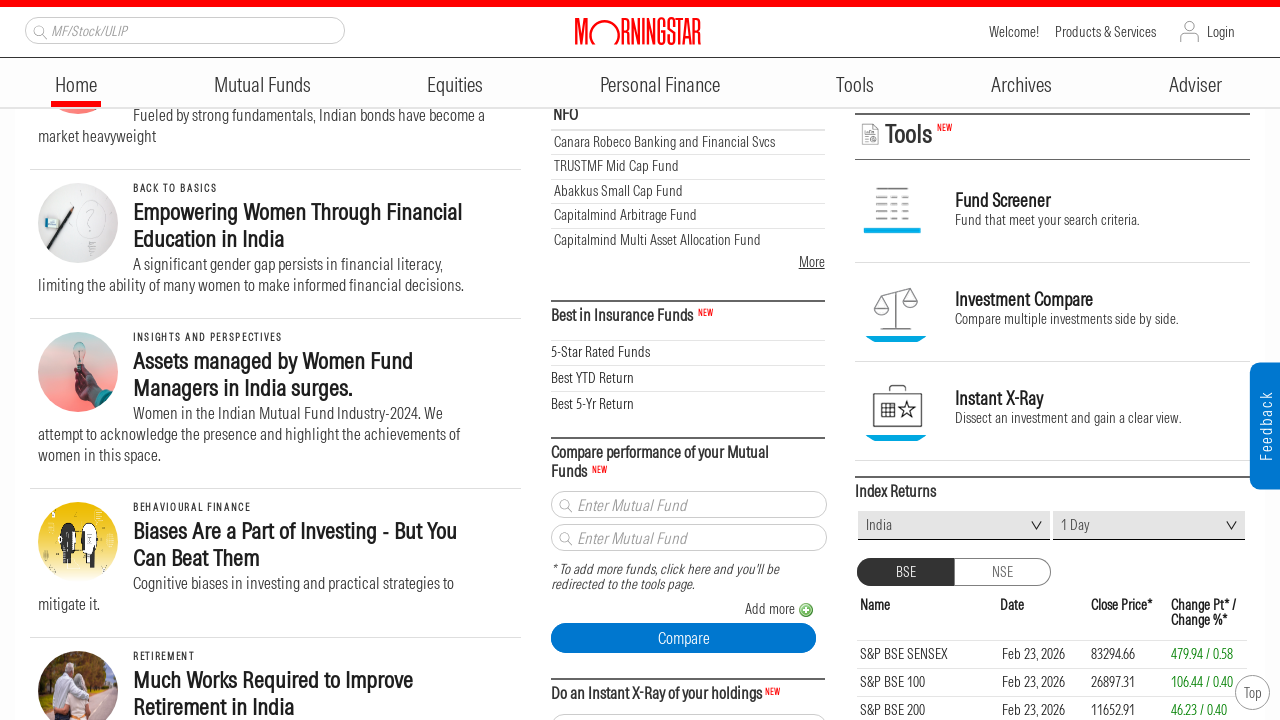

Scrolled up 300 pixels
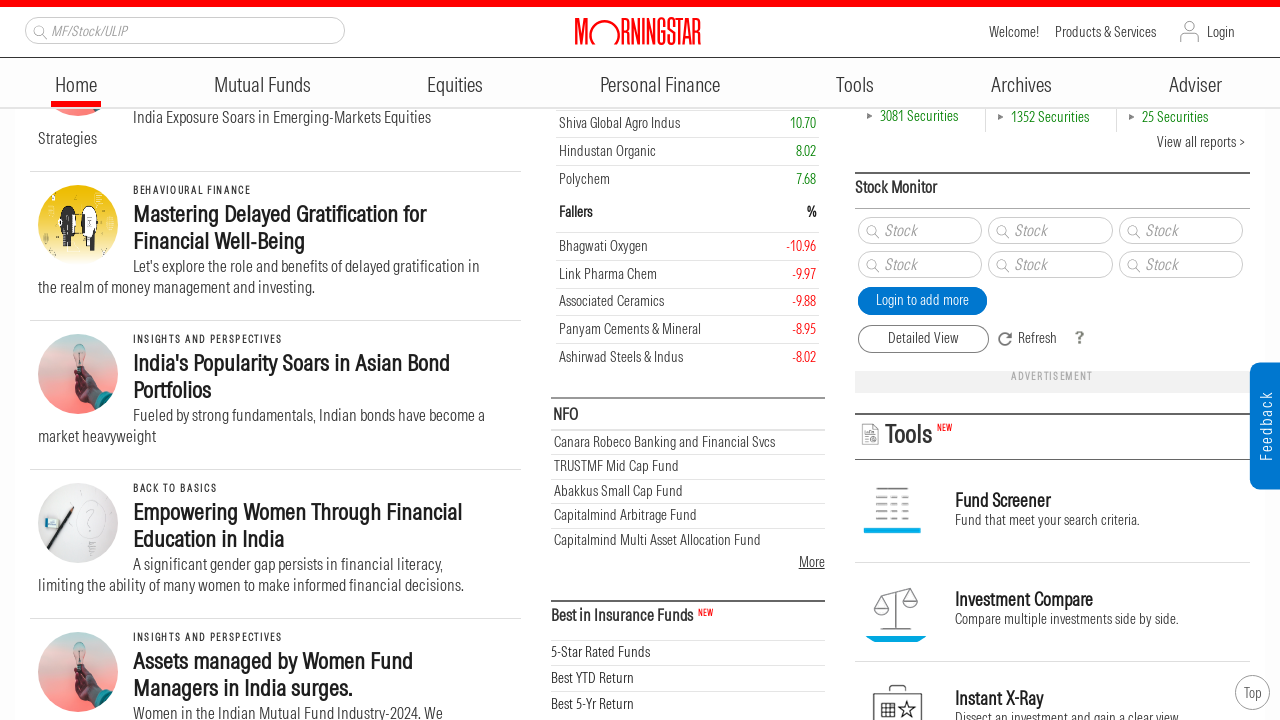

Waited 2 seconds after scrolling up
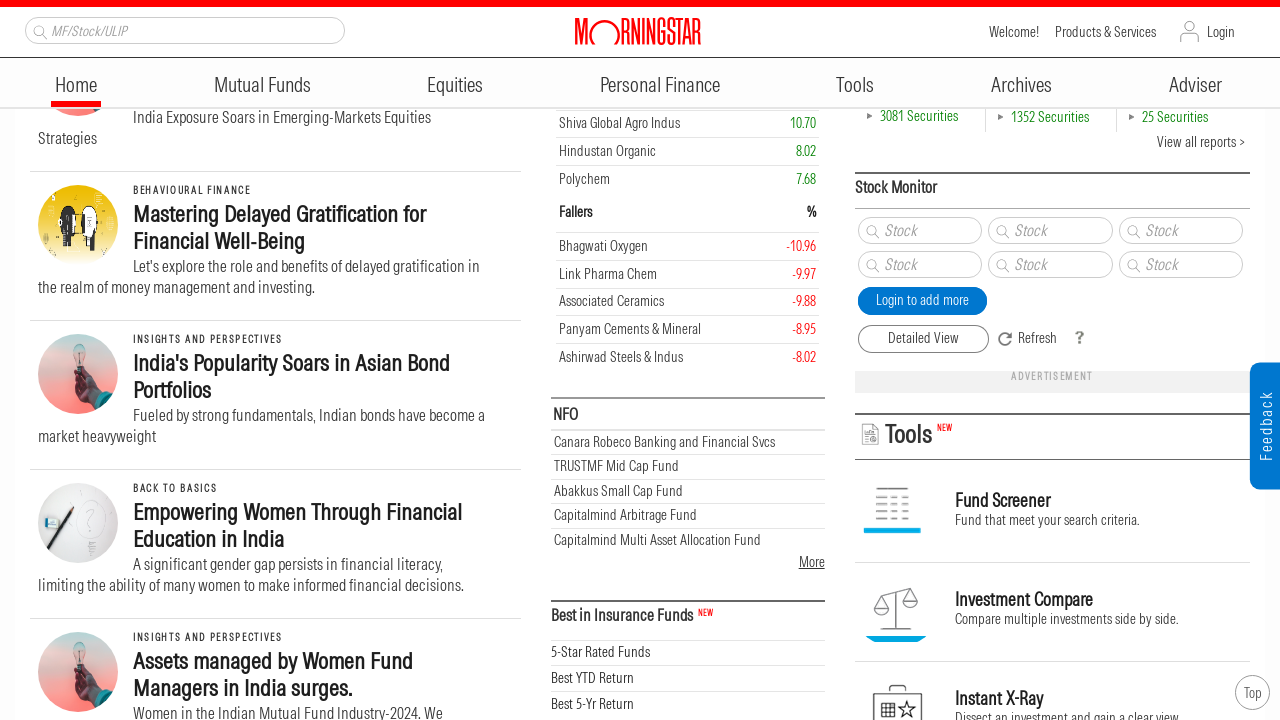

Scrolled up 300 pixels
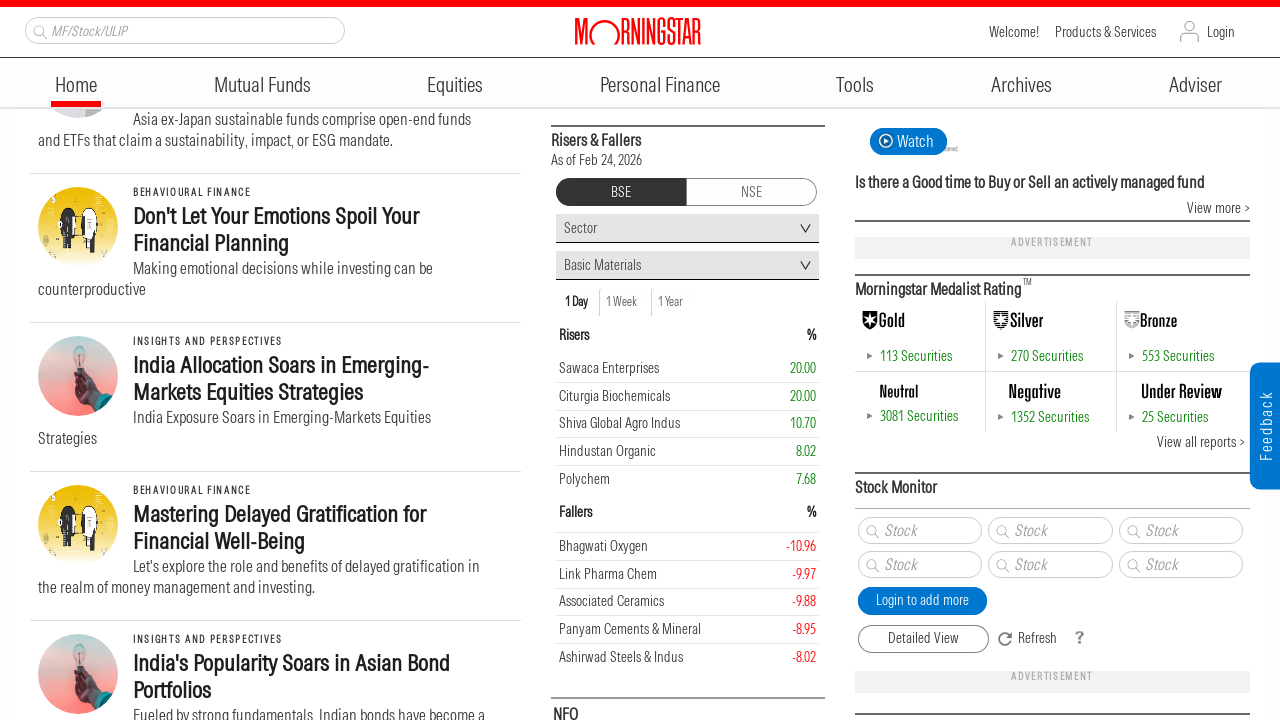

Waited 2 seconds after scrolling up
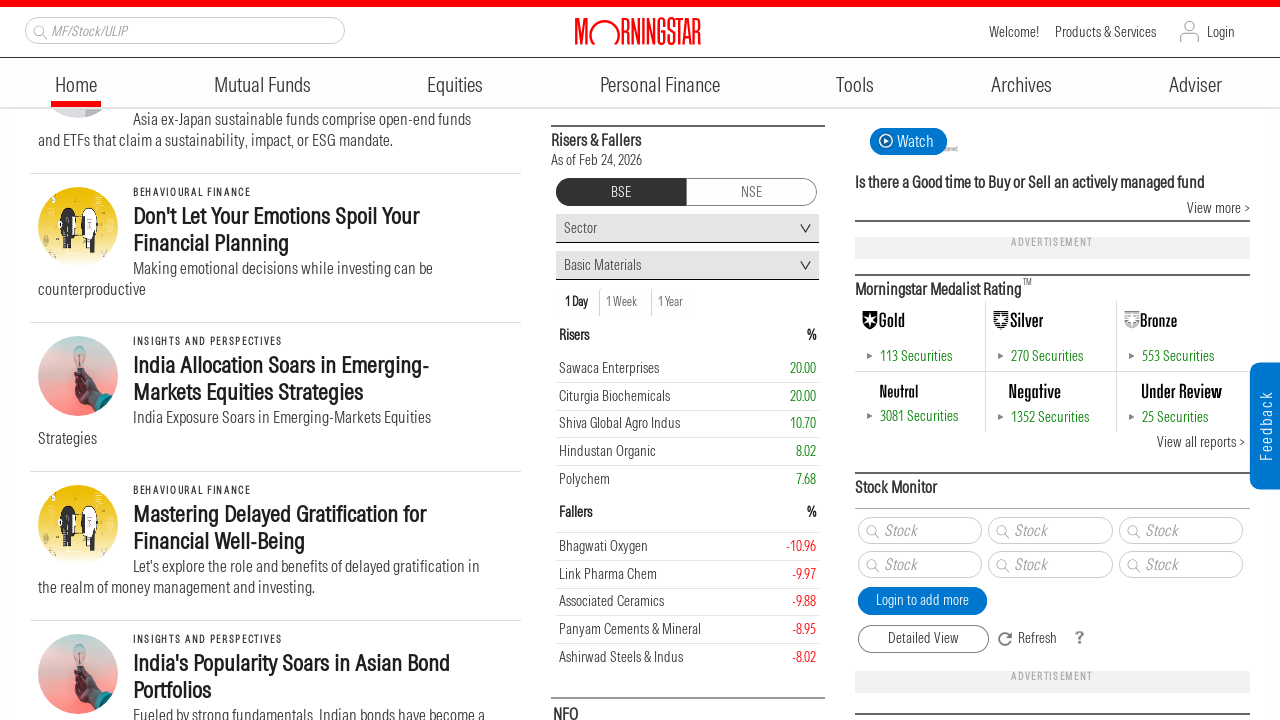

Scrolled up 300 pixels
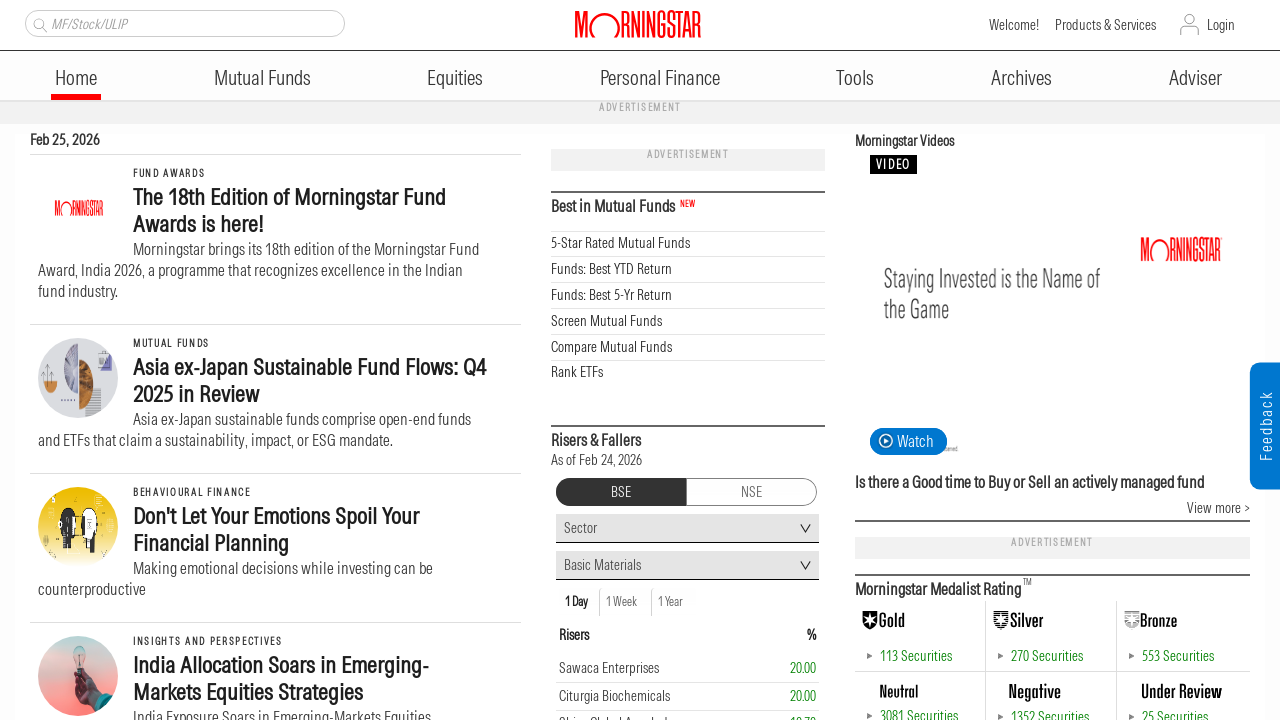

Waited 2 seconds after scrolling up
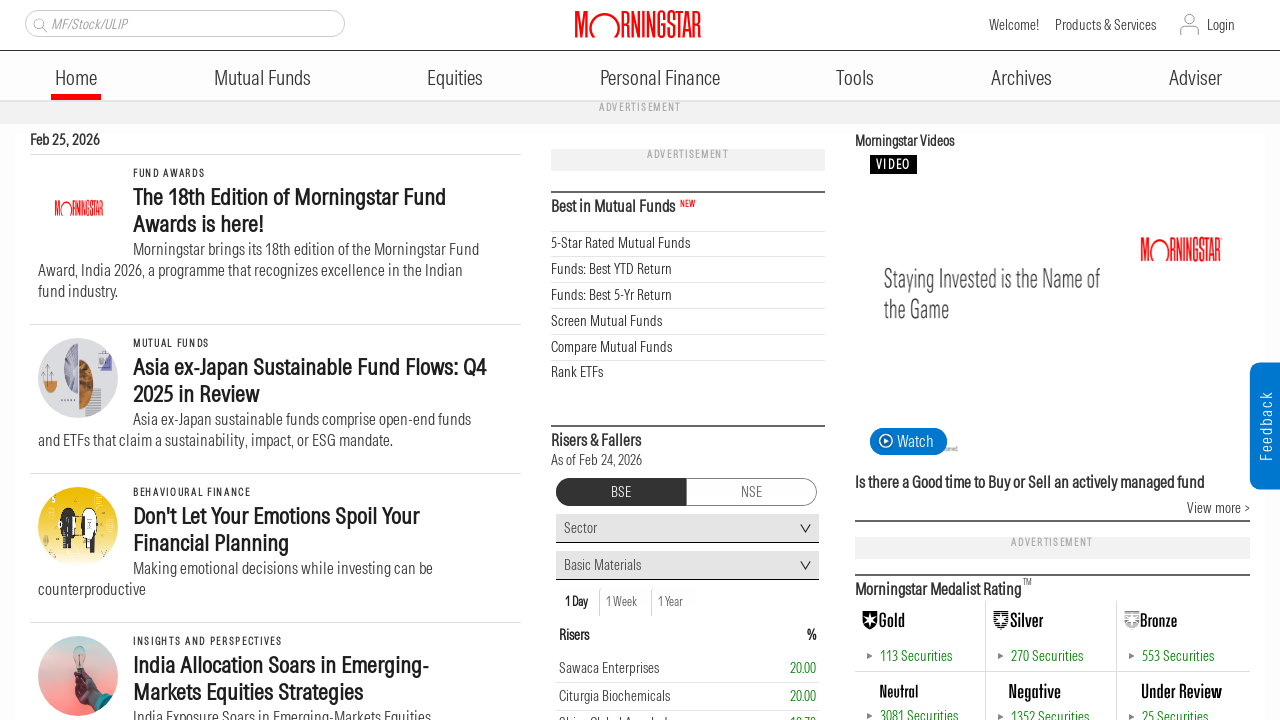

Waited 3 seconds at top of page
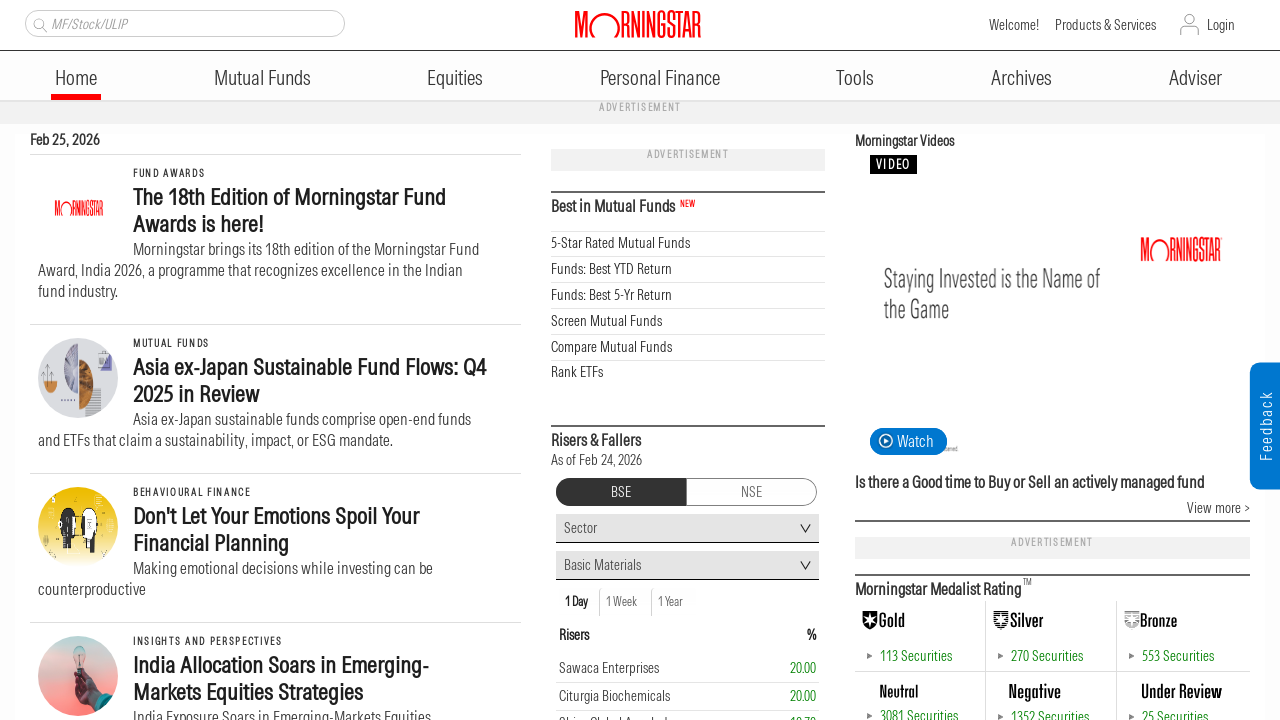

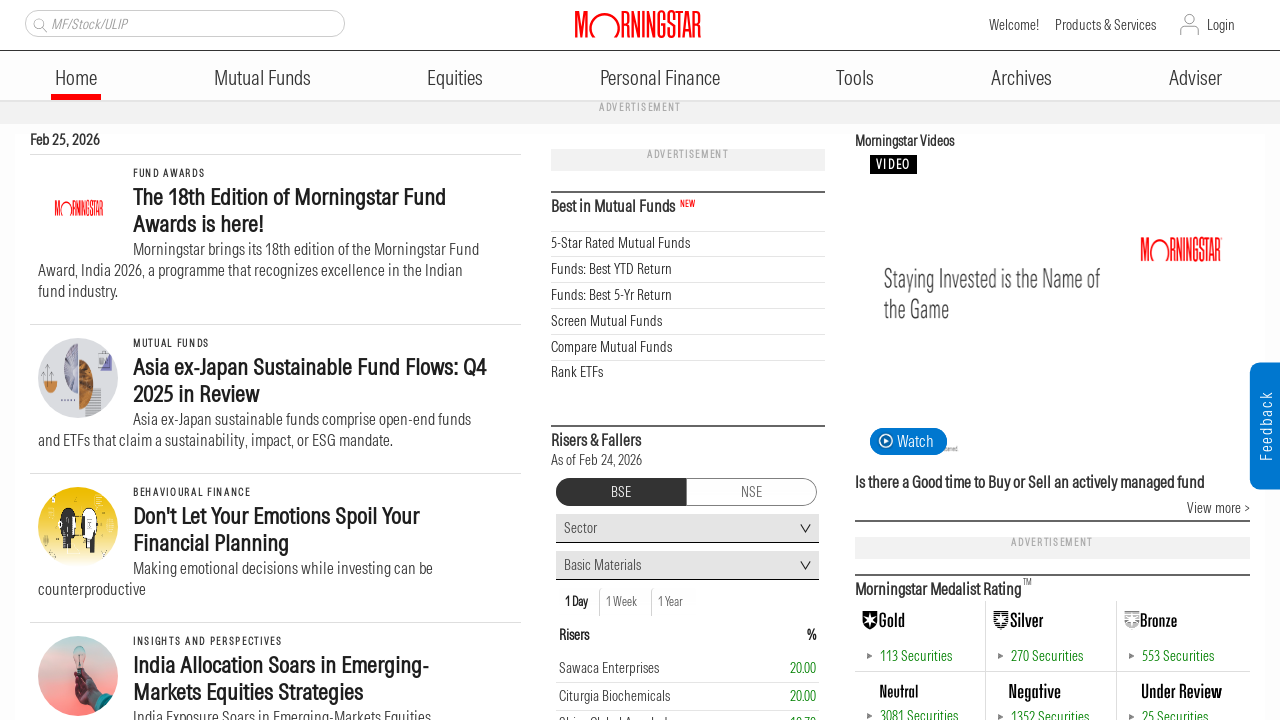